Tests a simple form by filling in first name, last name, city, and country fields using different element locator strategies, then submits the form and handles the resulting alert.

Starting URL: http://suninjuly.github.io/simple_form_find_task.html

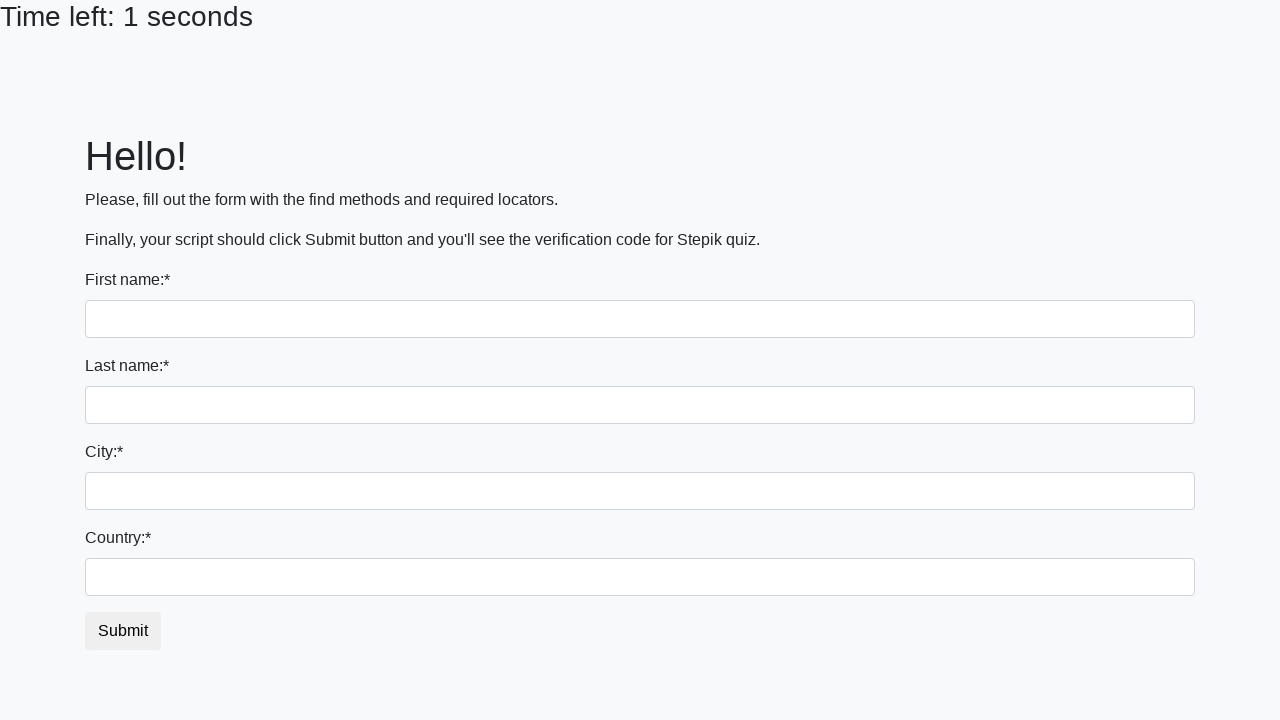

Filled first name field with 'Ivan' using tag name selector on input
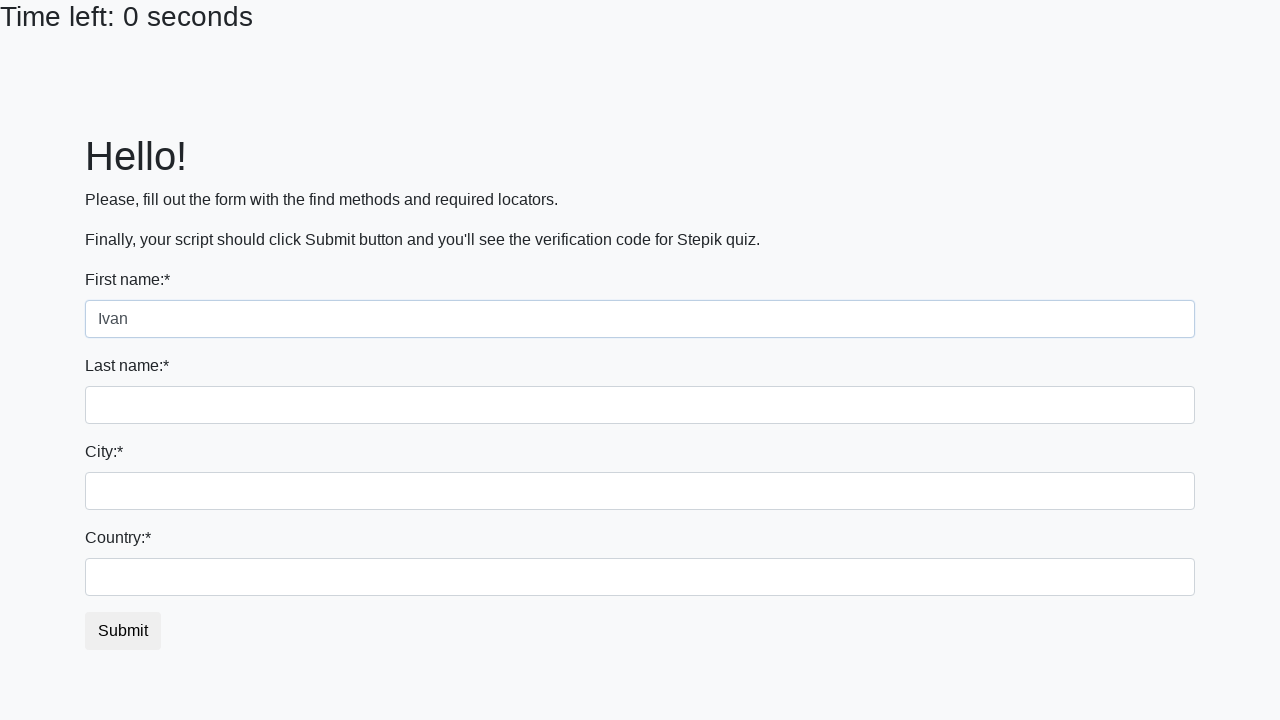

Filled last name field with 'Petrov' using name attribute selector on input[name='last_name']
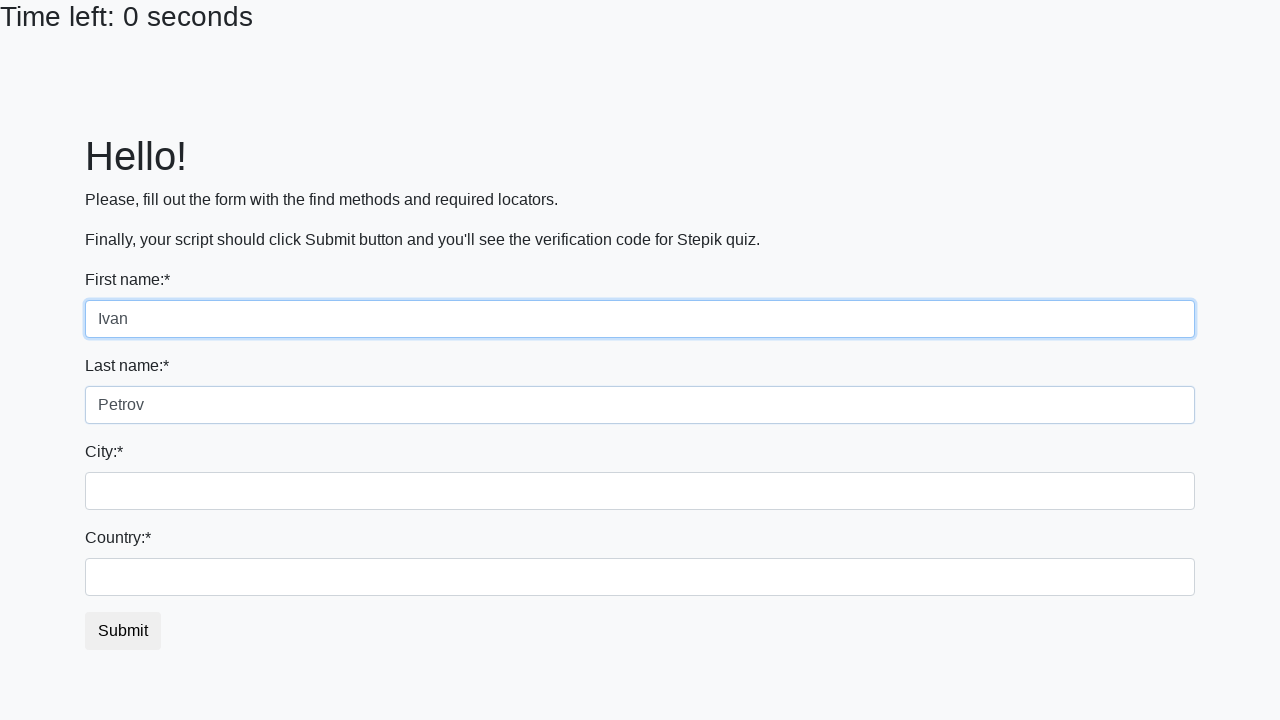

Filled city field with 'Smolensk' using class name selector on .form-control.city
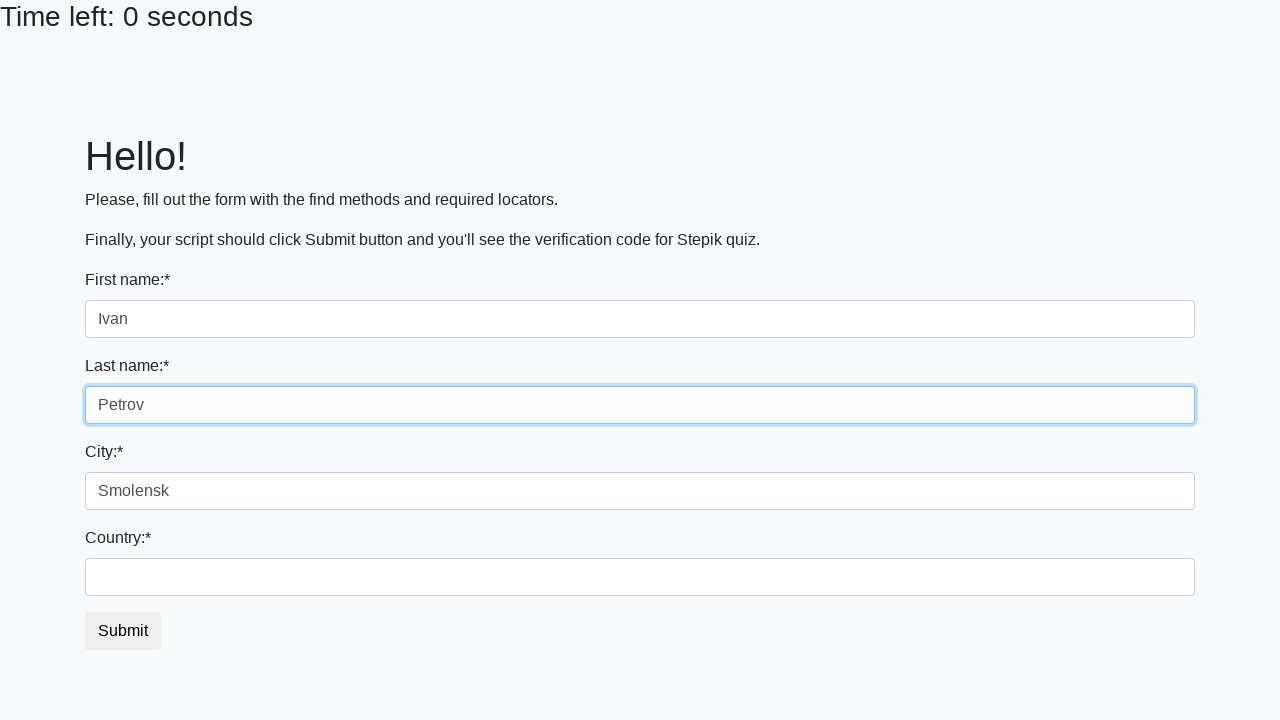

Filled country field with 'Russia' using id selector on #country
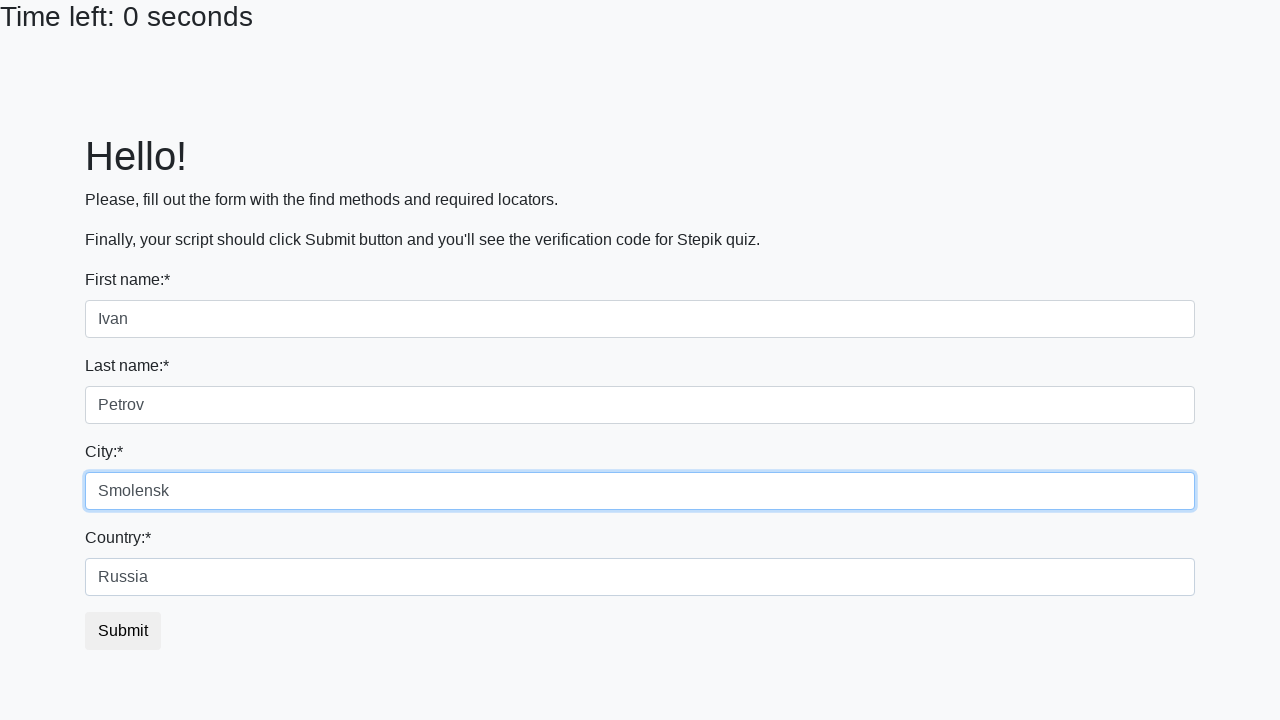

Clicked submit button to submit the form at (123, 631) on button.btn
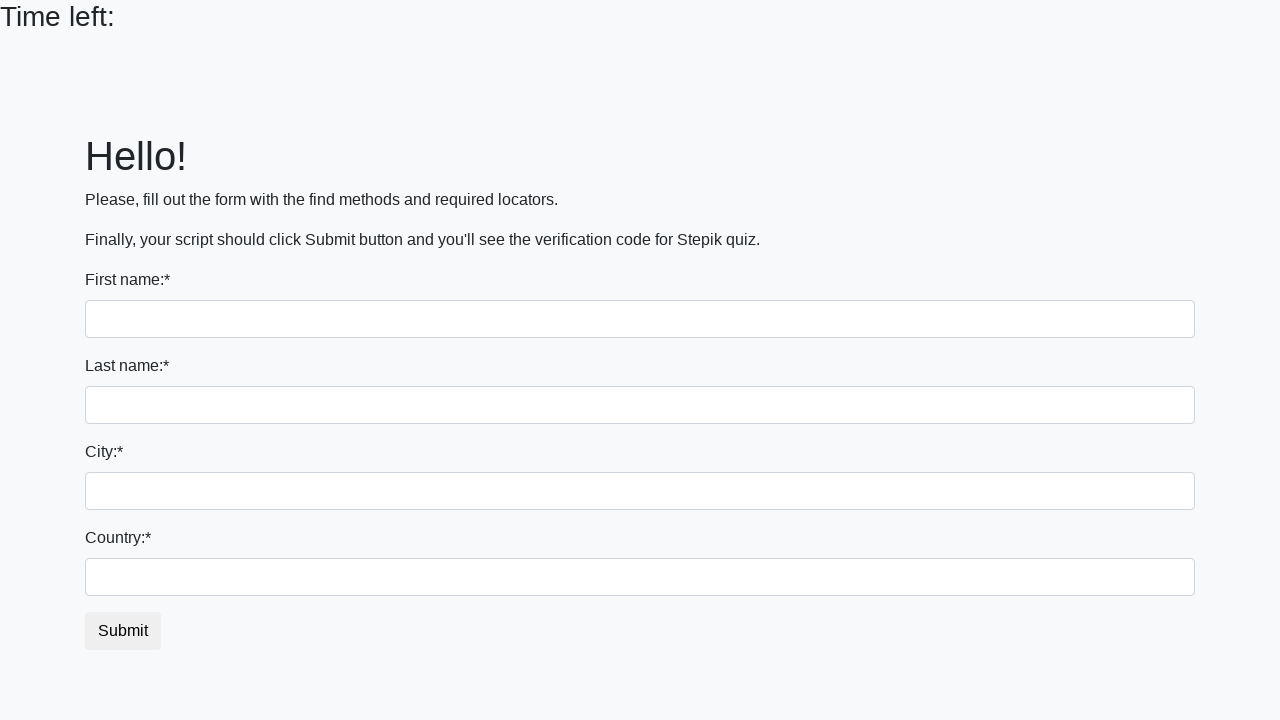

Set up alert dialog handler to accept any dialogs
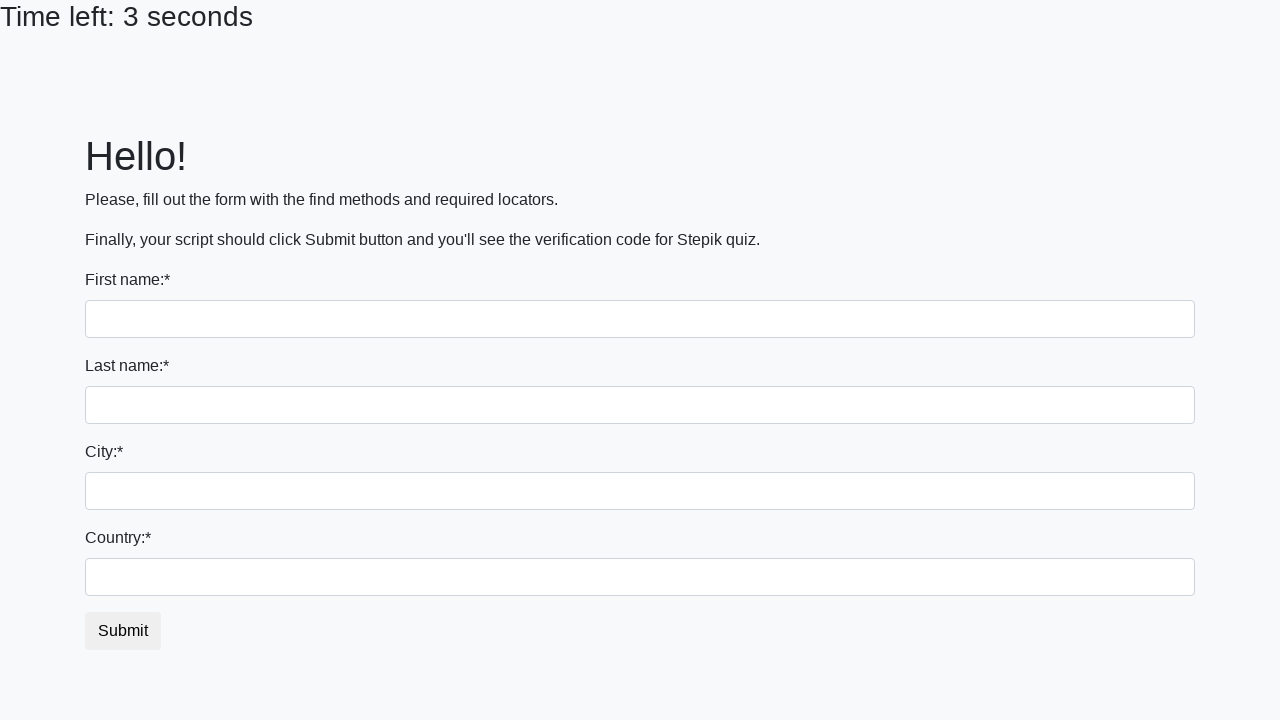

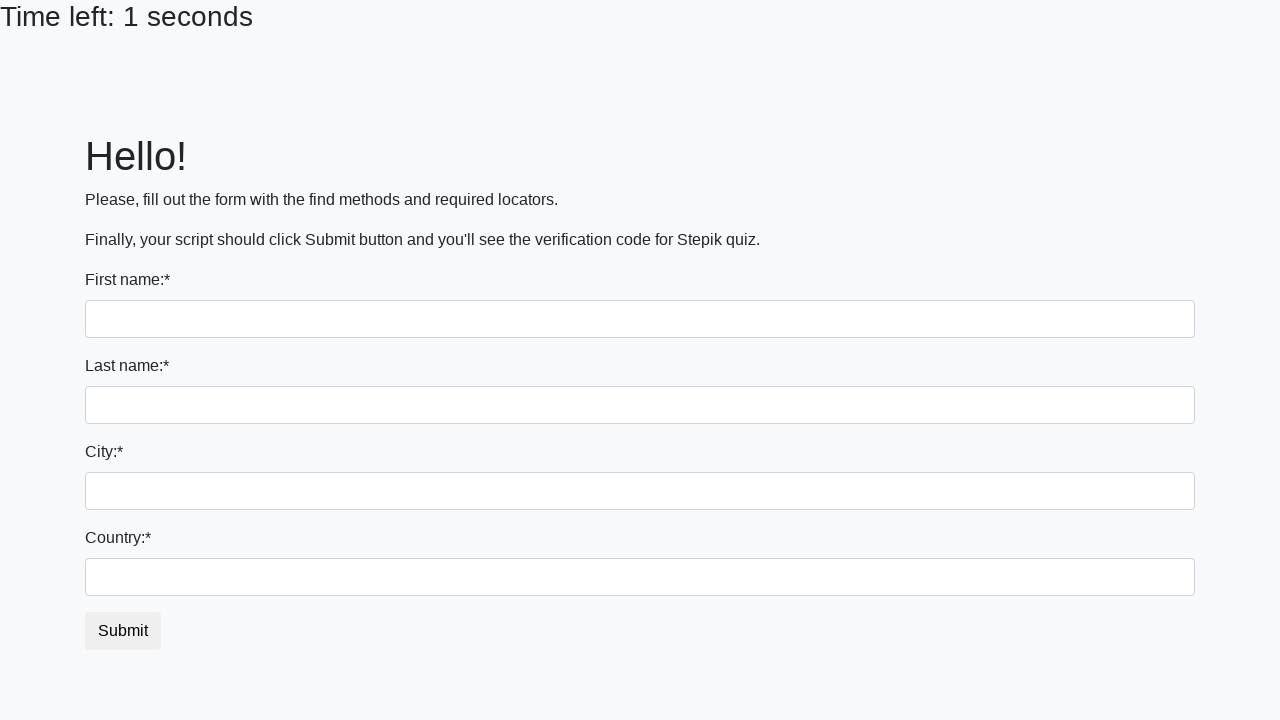